Tests JavaScript alert handling by triggering alerts, accepting them, and verifying success messages, then tests prompt alerts by entering text

Starting URL: https://the-internet.herokuapp.com/javascript_alerts

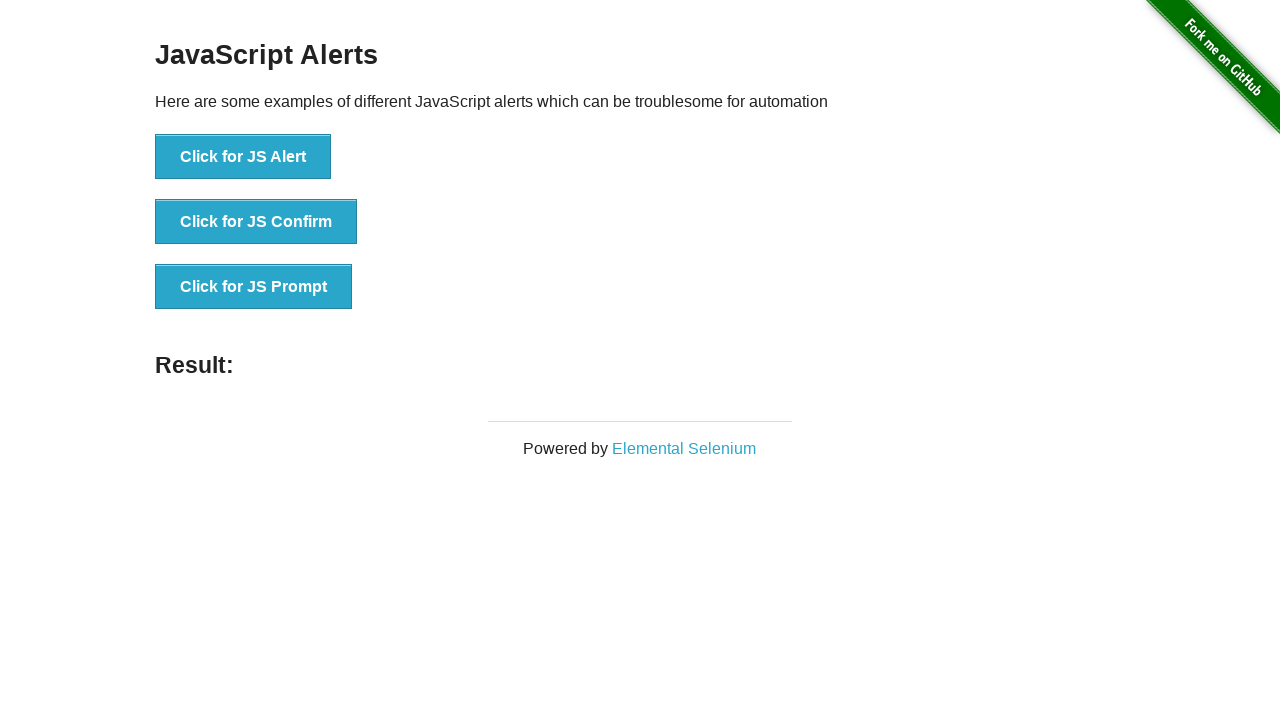

Clicked button to trigger first JavaScript alert at (243, 157) on xpath=//button[@onClick='jsAlert()']
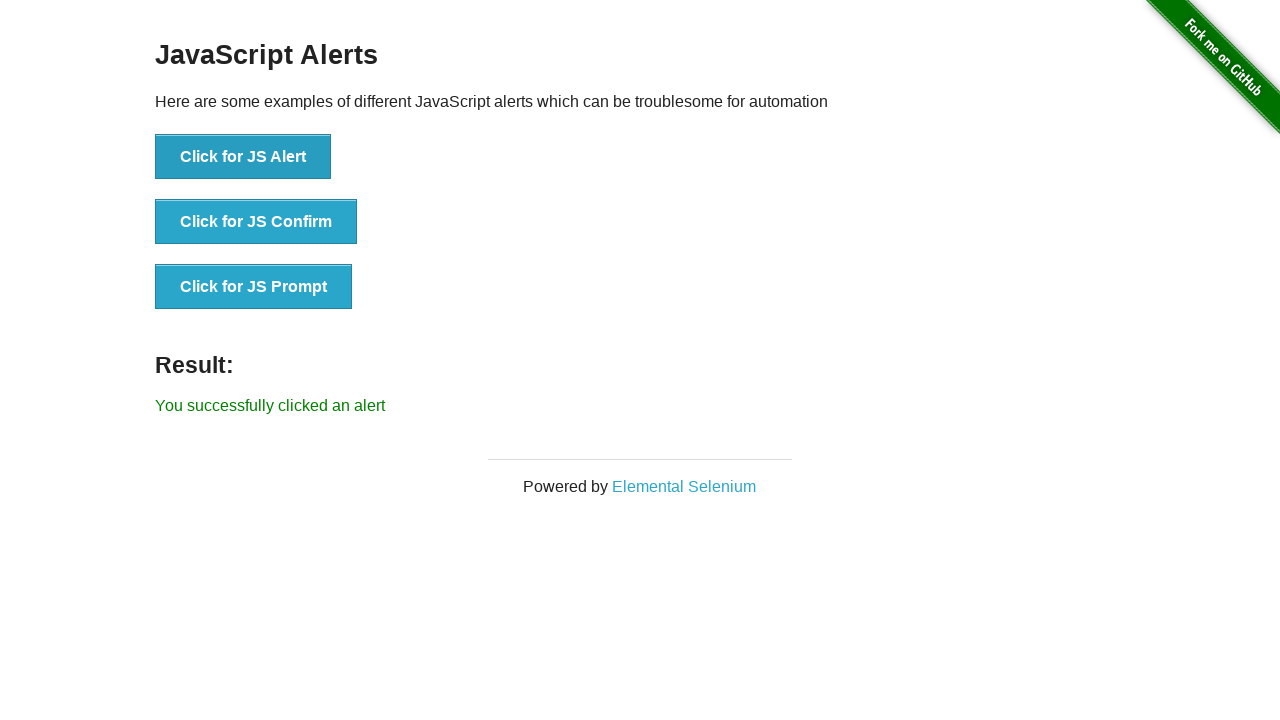

Set up dialog handler to accept alerts
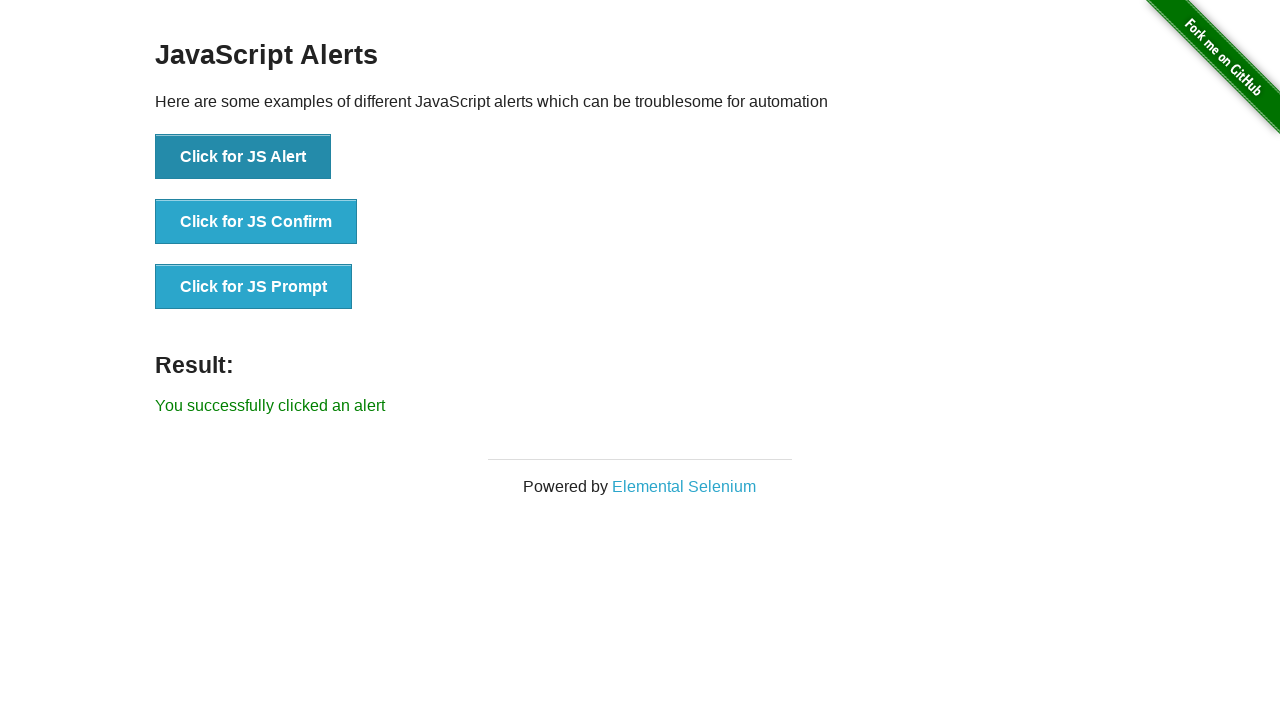

Waited 3 seconds for success message to appear
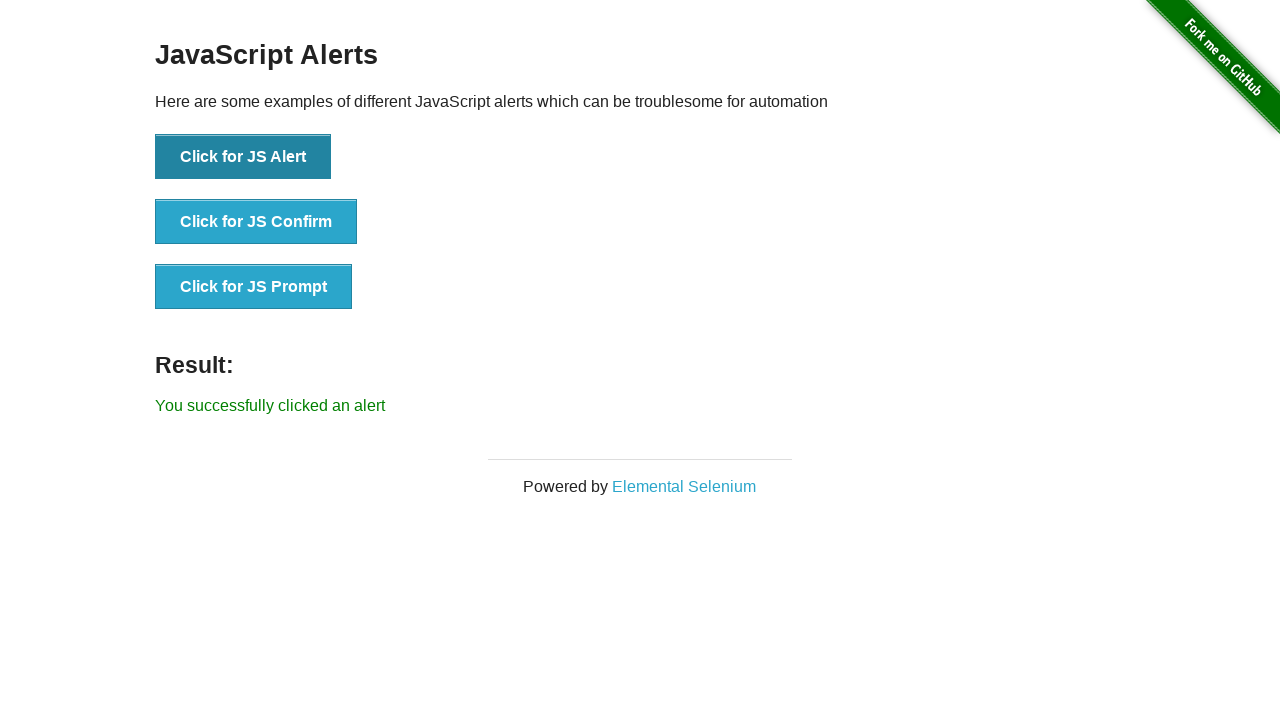

Verified success message 'You successfully clicked an alert' appears on page
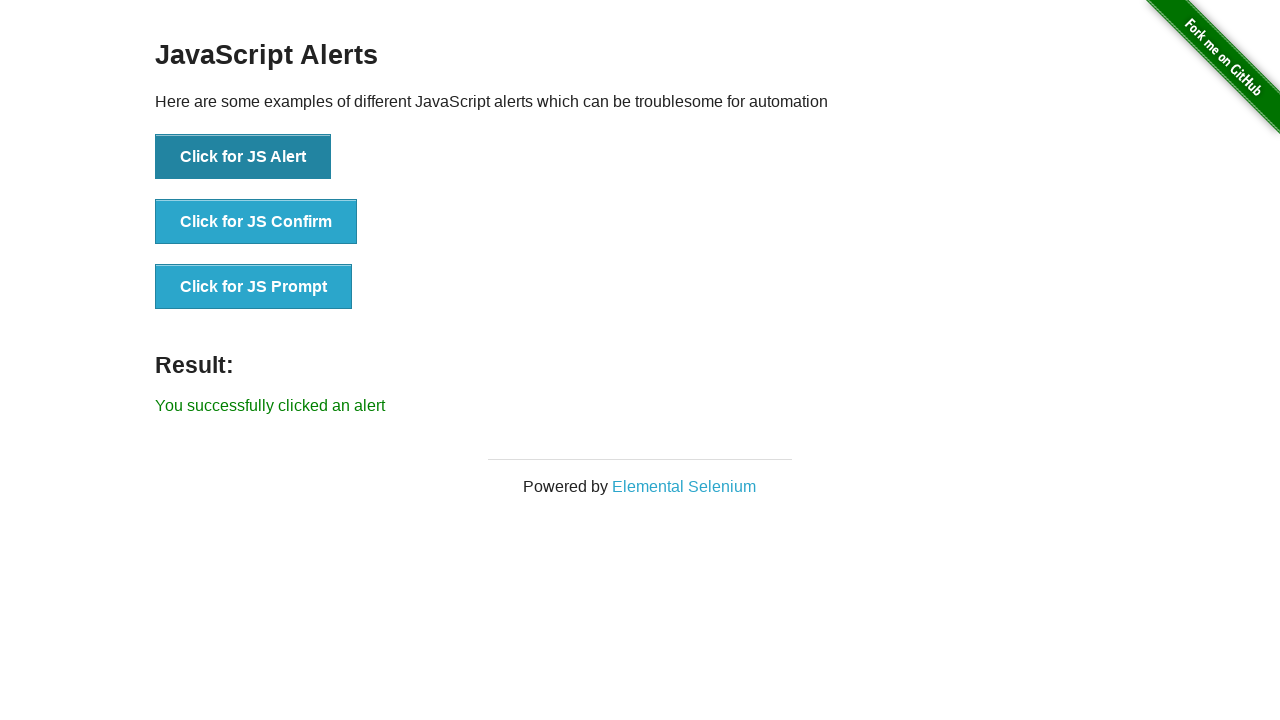

Clicked button to trigger JavaScript prompt at (254, 287) on xpath=//button[@onClick='jsPrompt()']
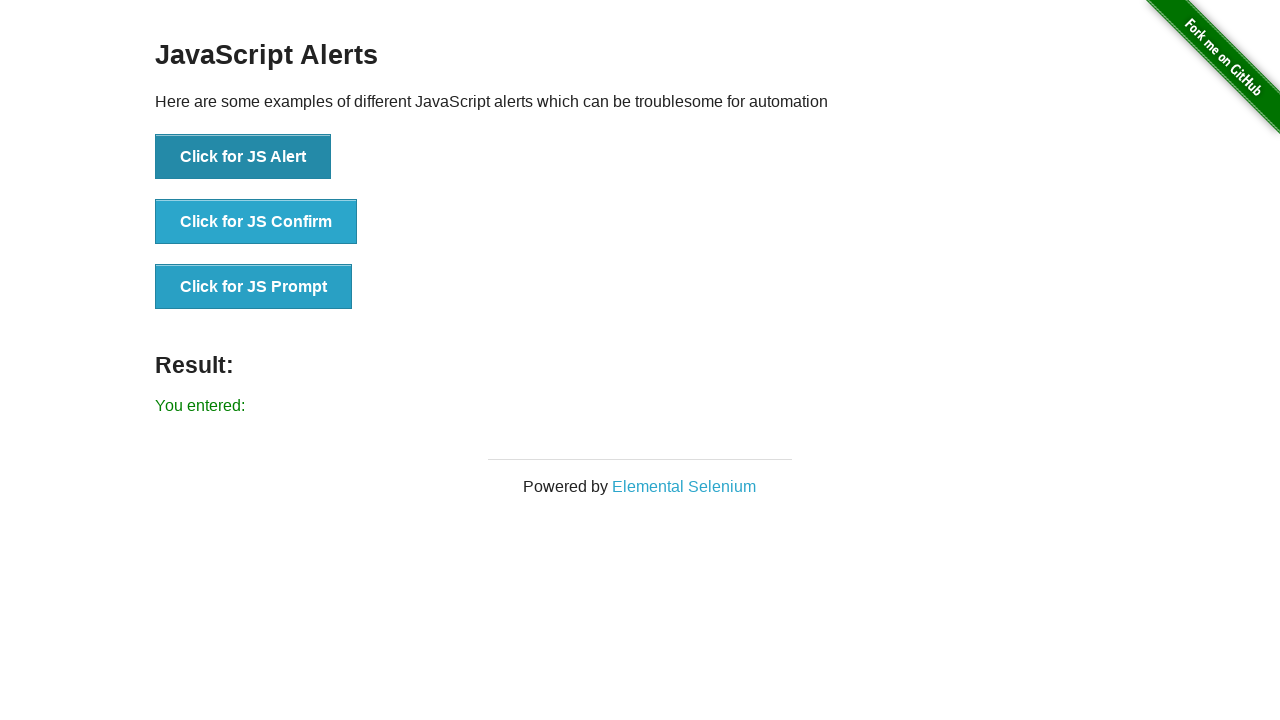

Set up dialog handler to enter 'selenium' and accept prompt
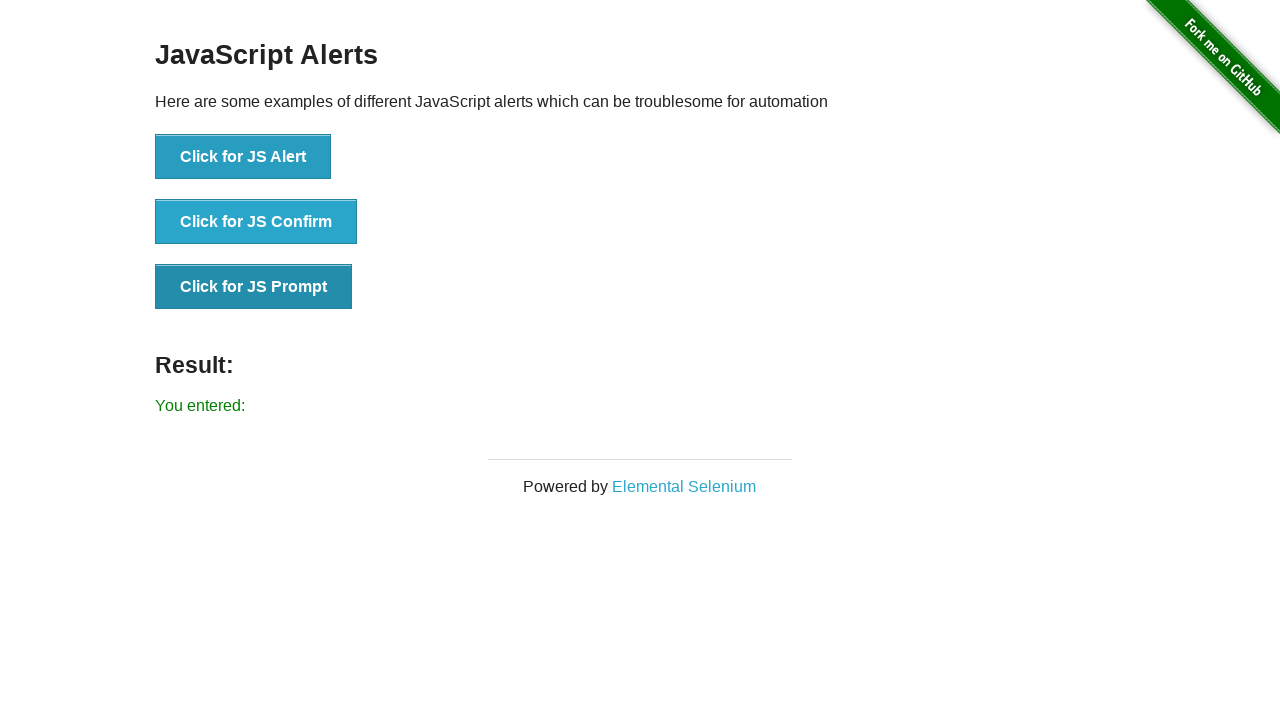

Verified entered text 'selenium' appears on page
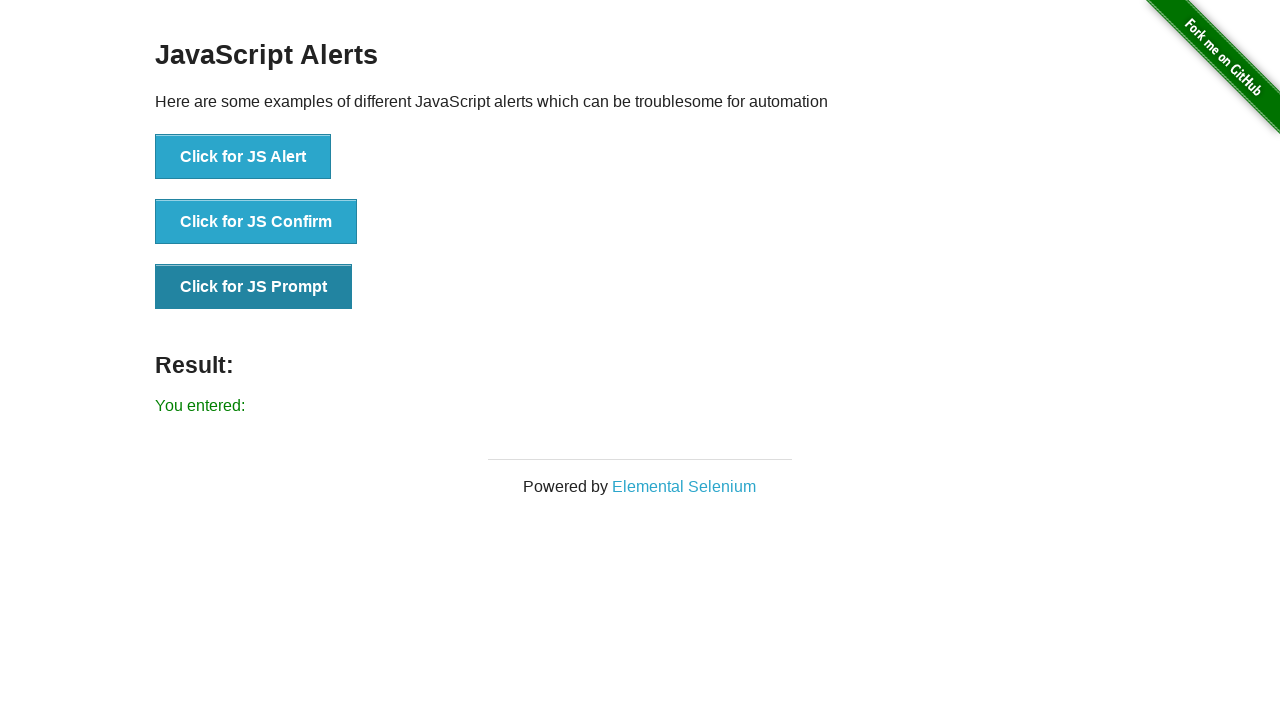

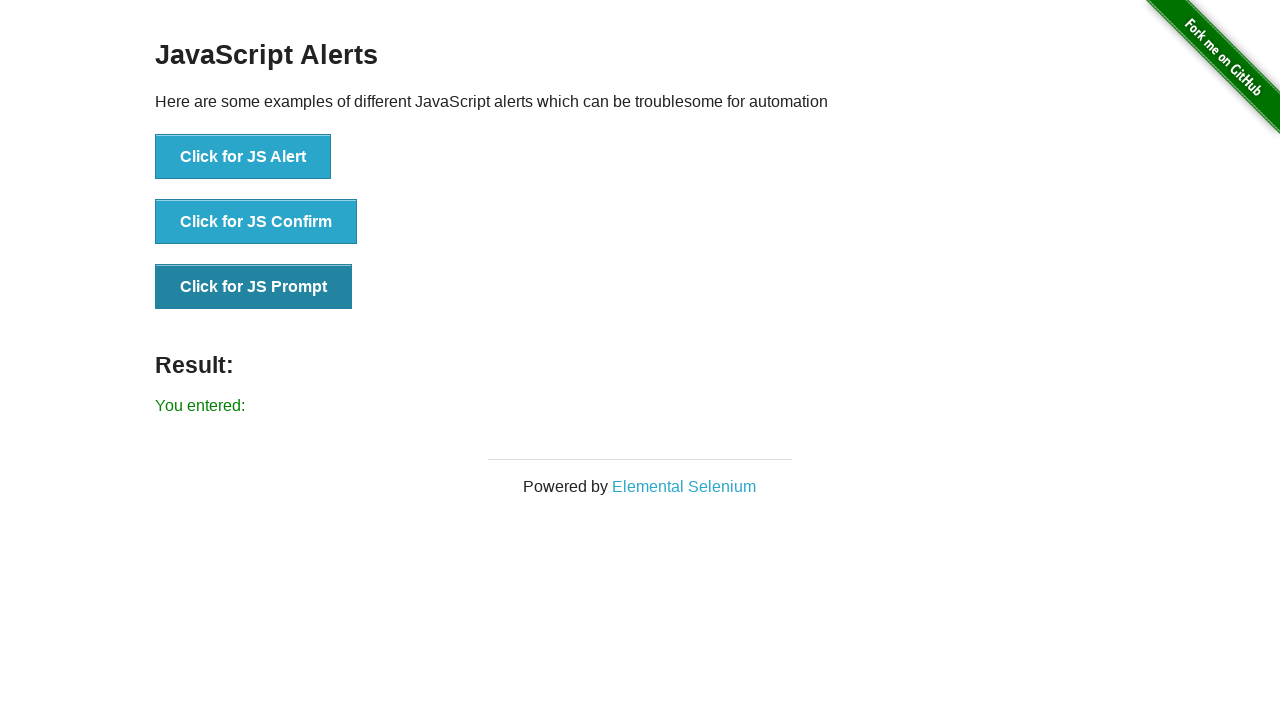